Navigates between two websites (infuq.com and bilibili.com), finds an element, and refreshes the page

Starting URL: https://www.infuq.com

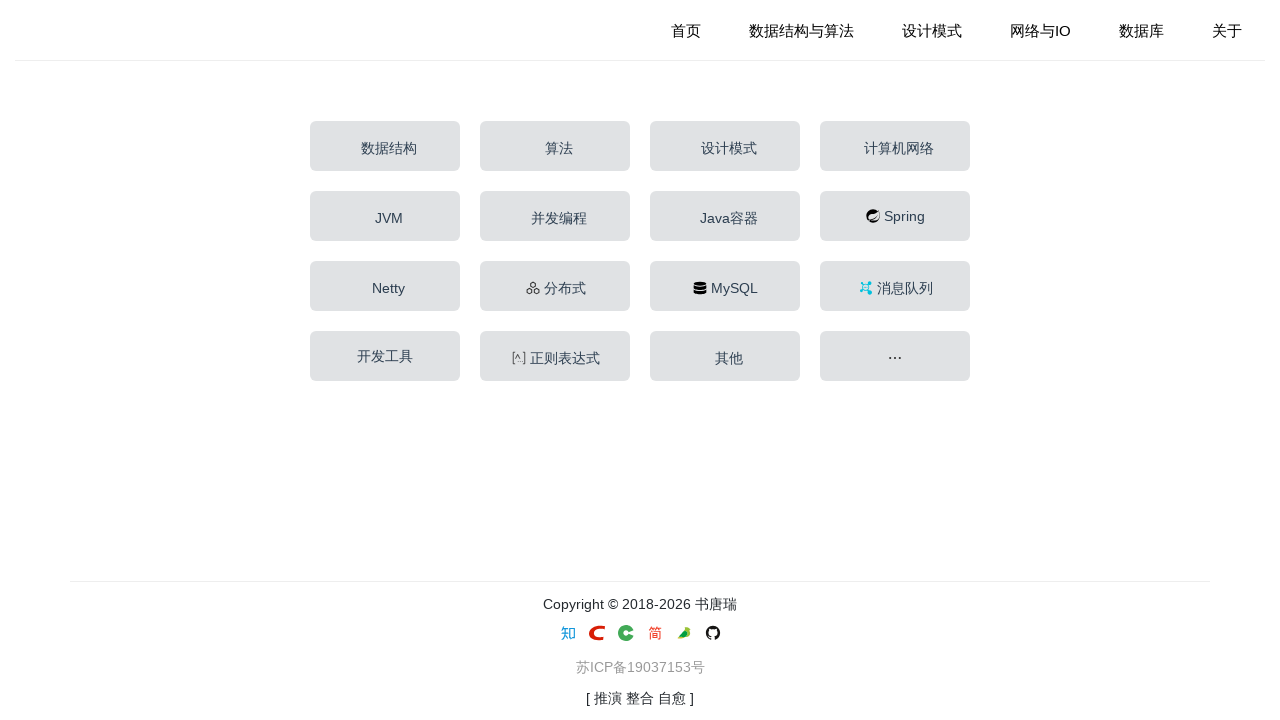

Waited 5 seconds for infuq.com to load
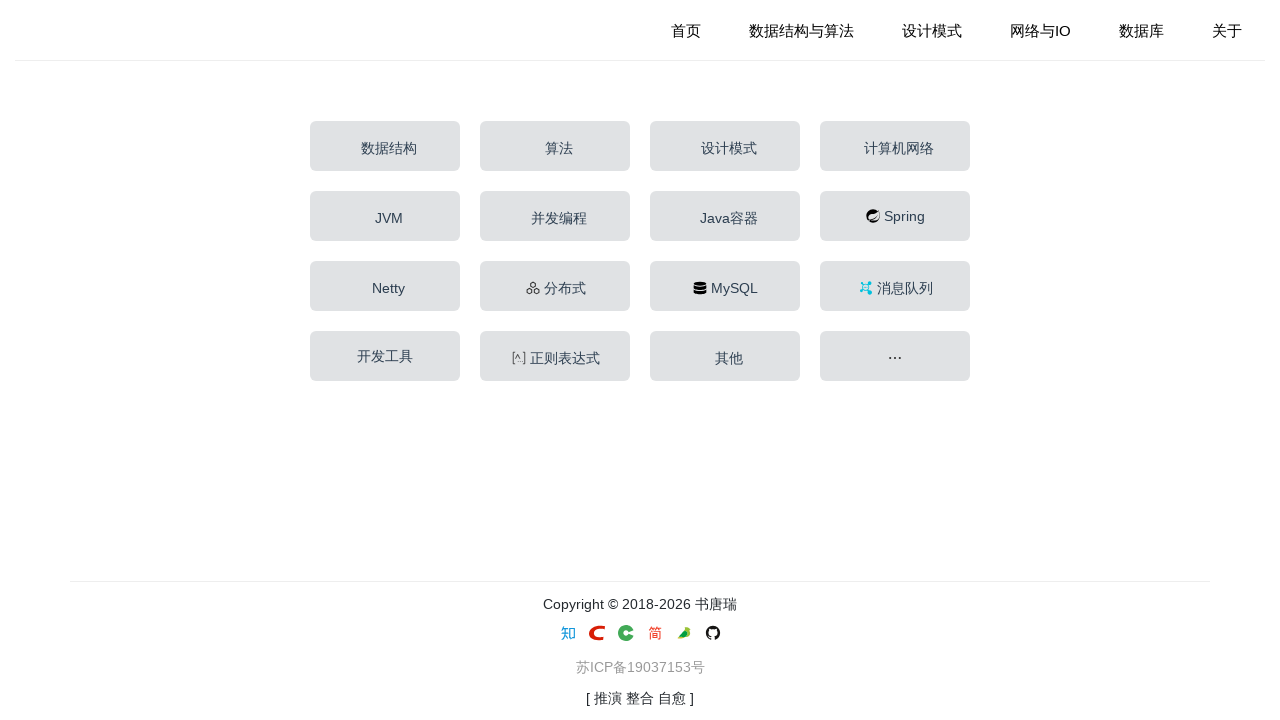

Navigated to bilibili.com
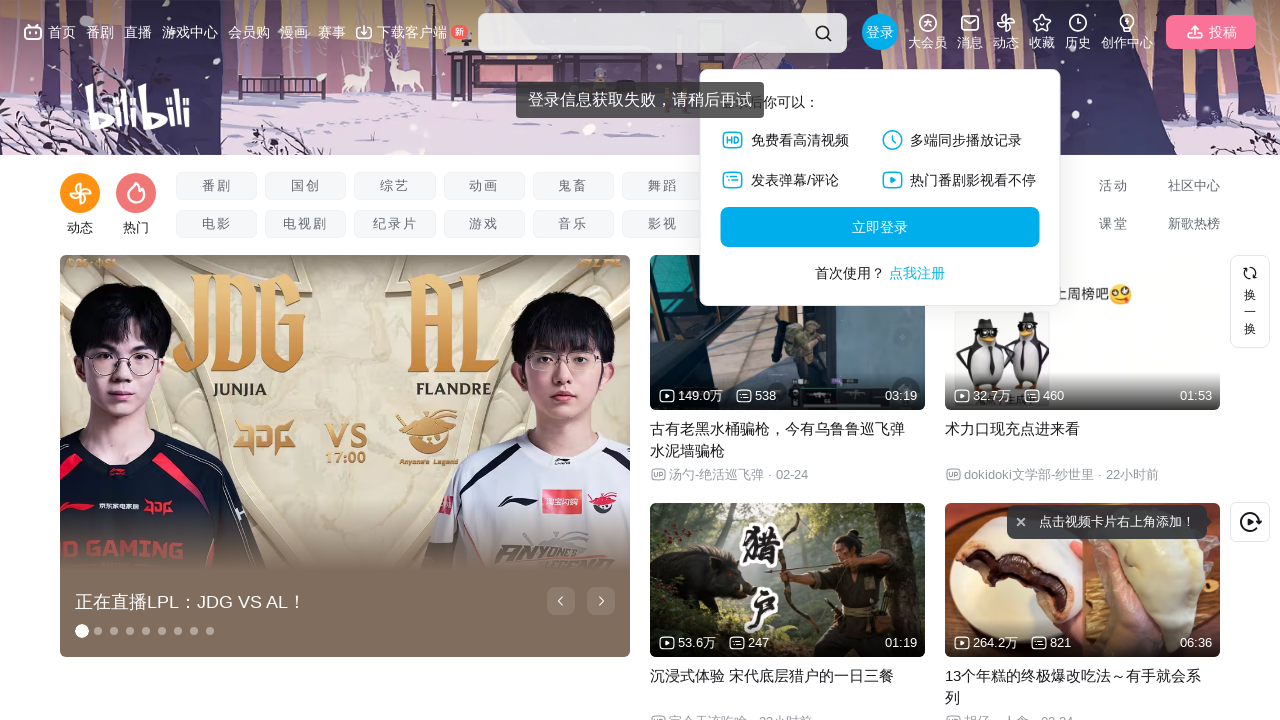

Found channel link element on bilibili.com
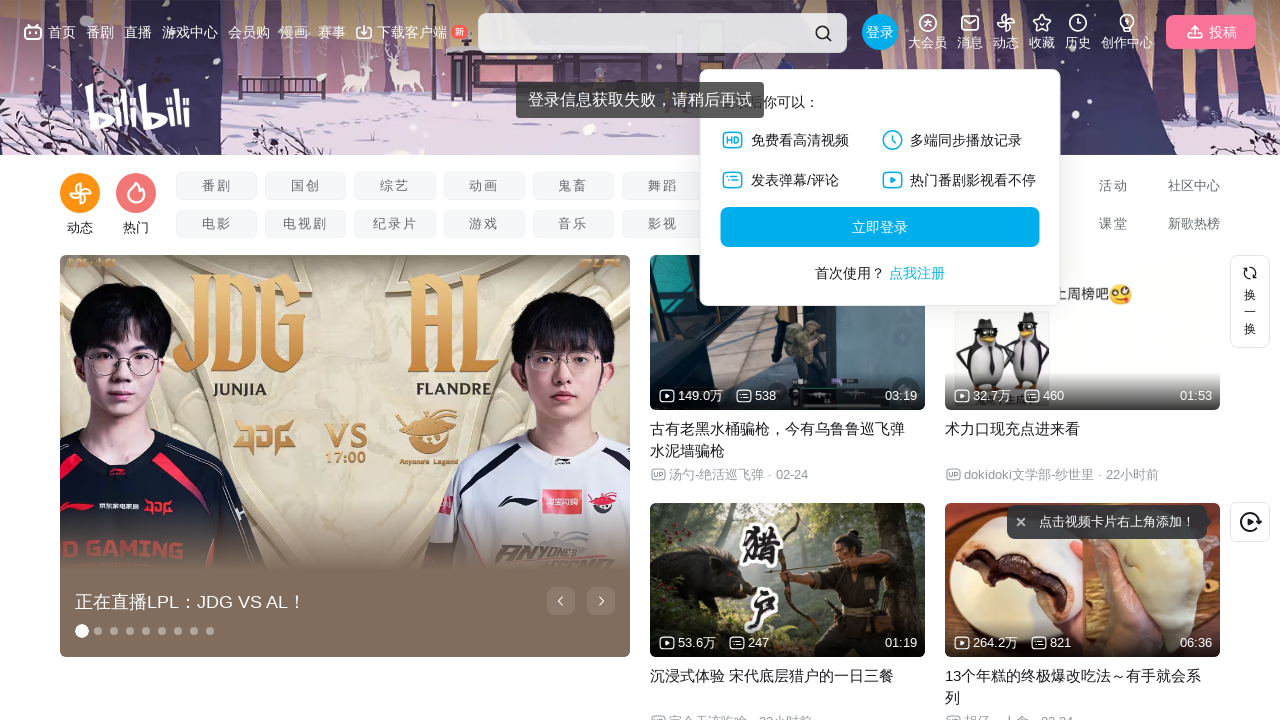

Waited 5 seconds before refreshing
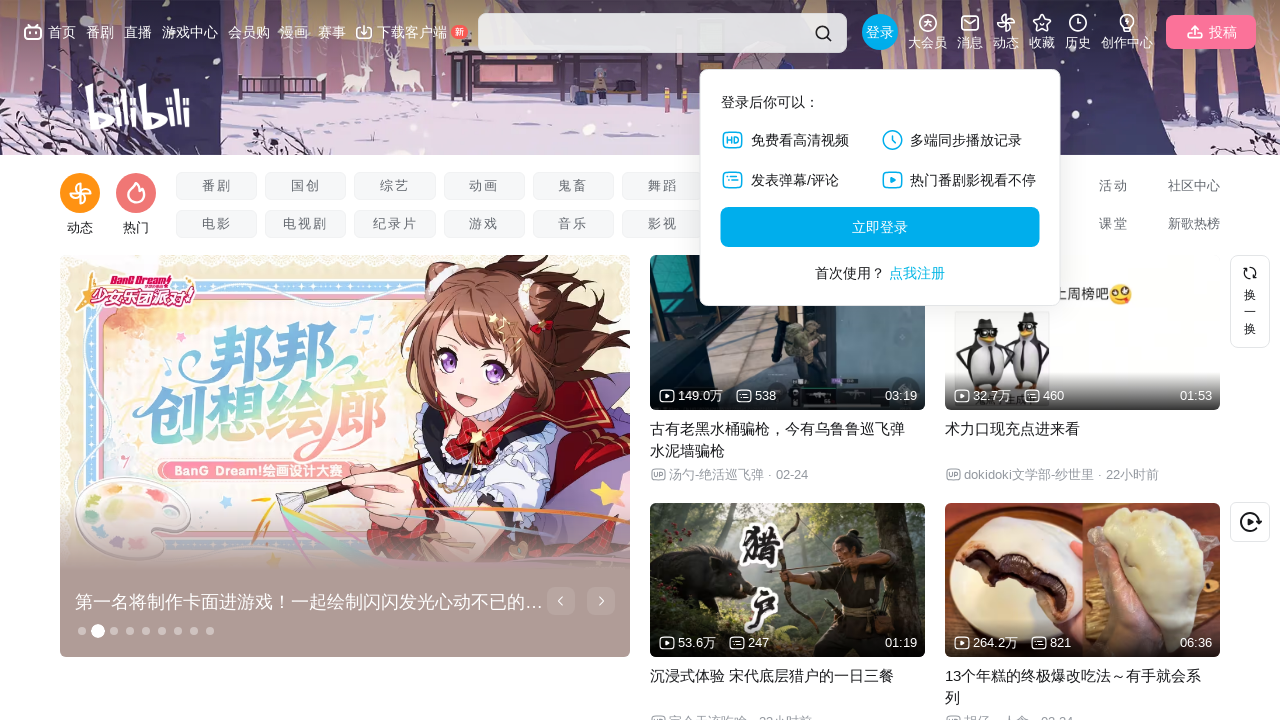

Refreshed the bilibili.com page
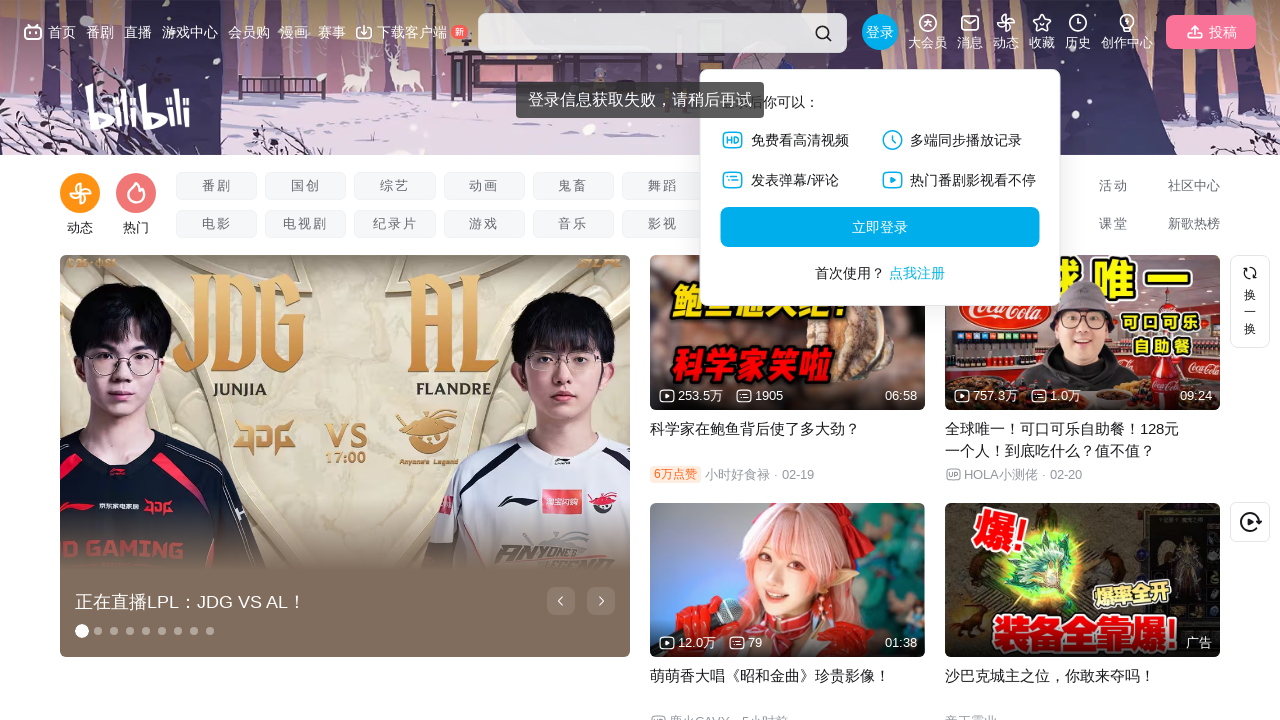

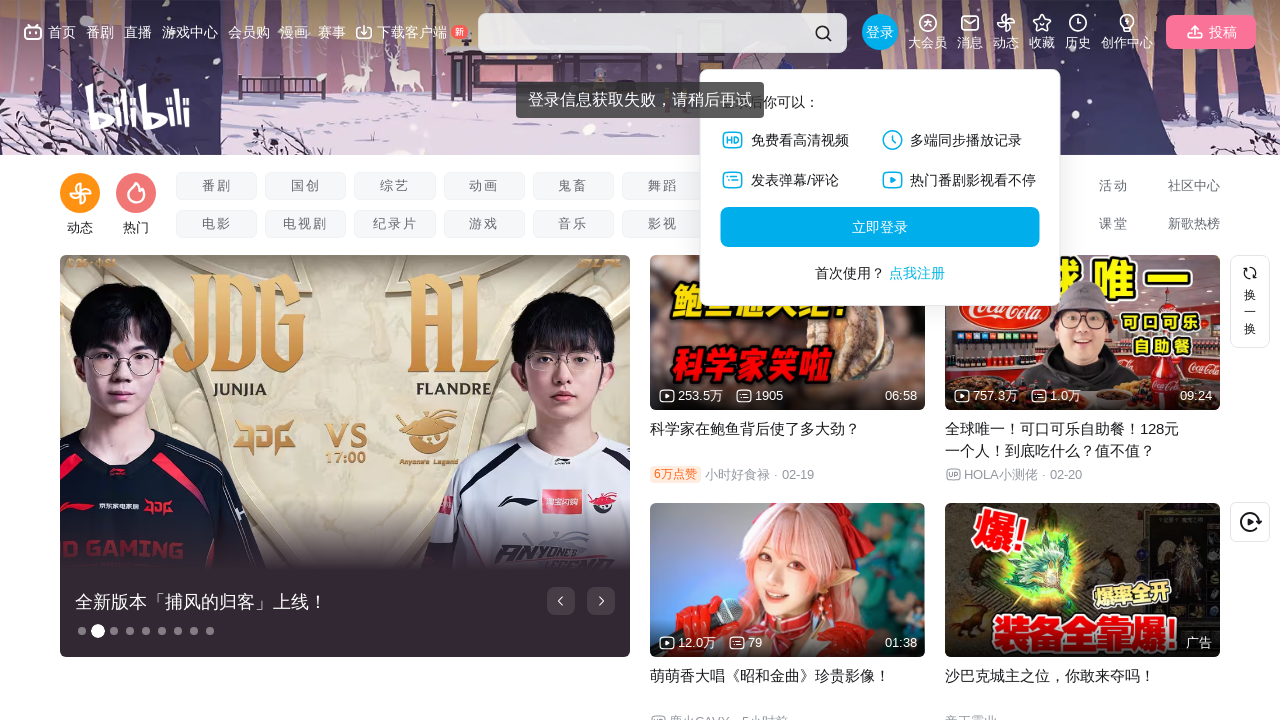